Tests drag and drop functionality by dragging an element from source to target within an iframe on the jQuery UI demo page

Starting URL: http://jqueryui.com/droppable

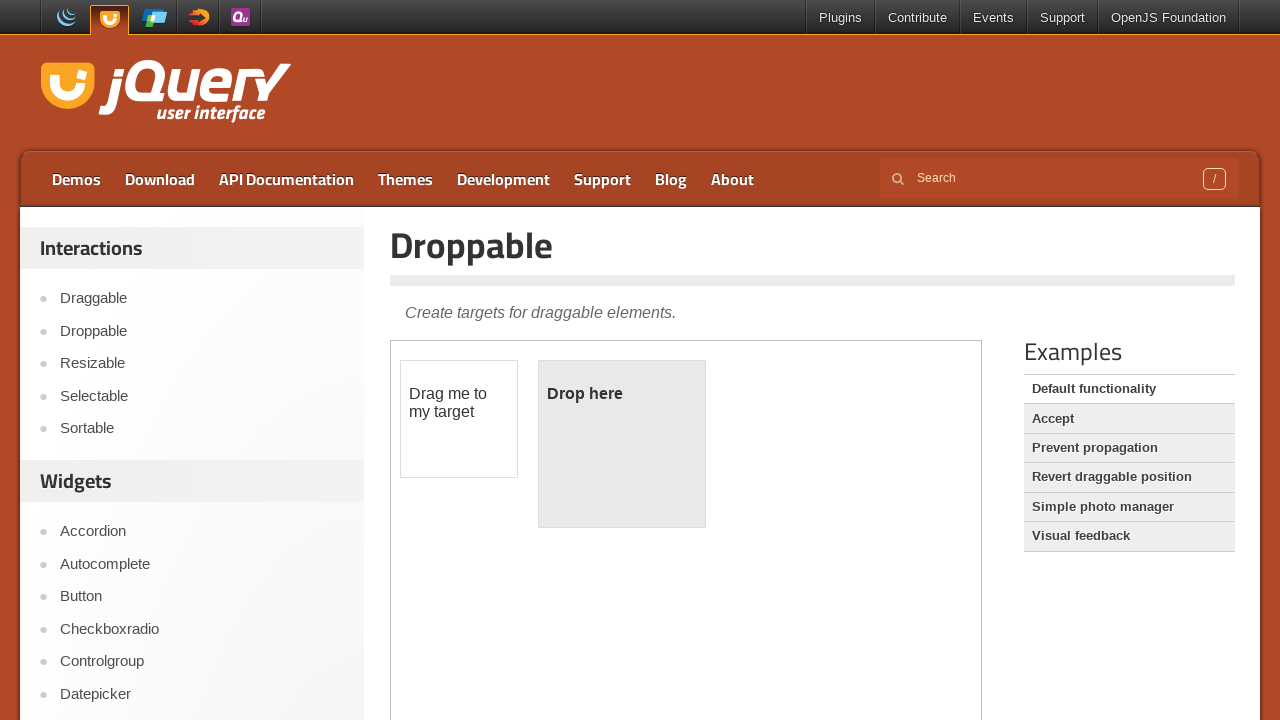

Located demo iframe
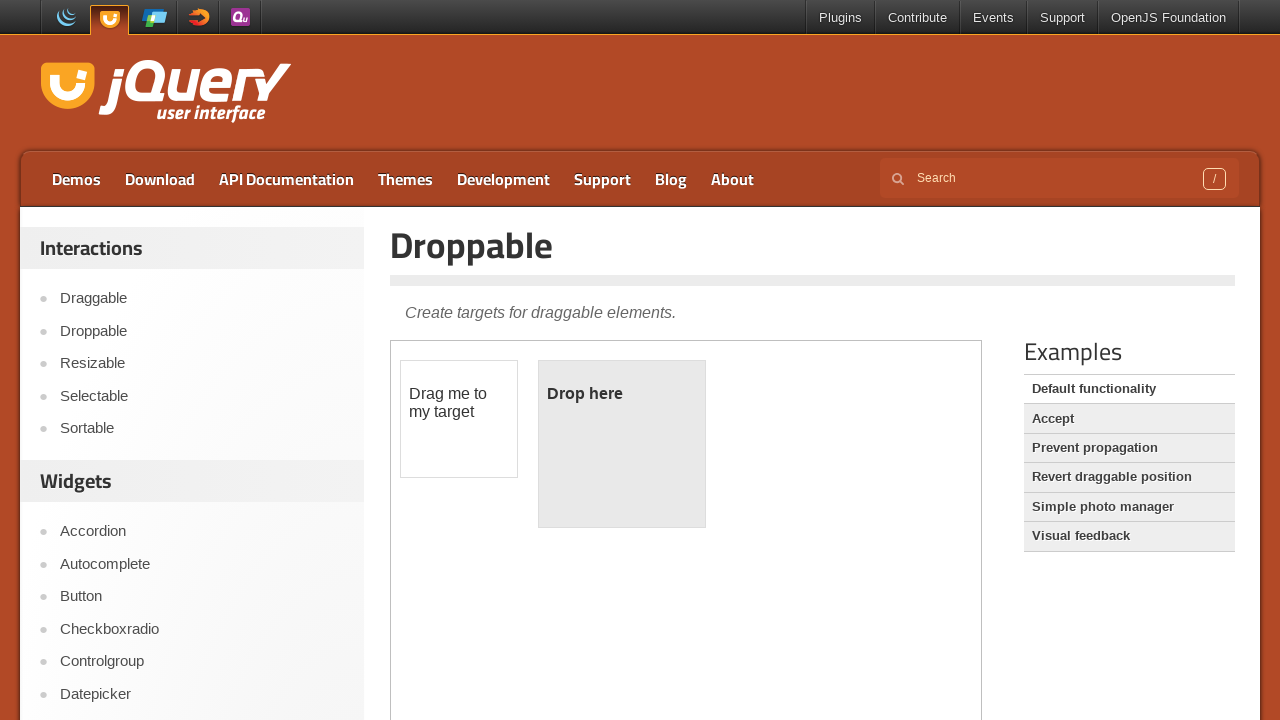

Located draggable element in iframe
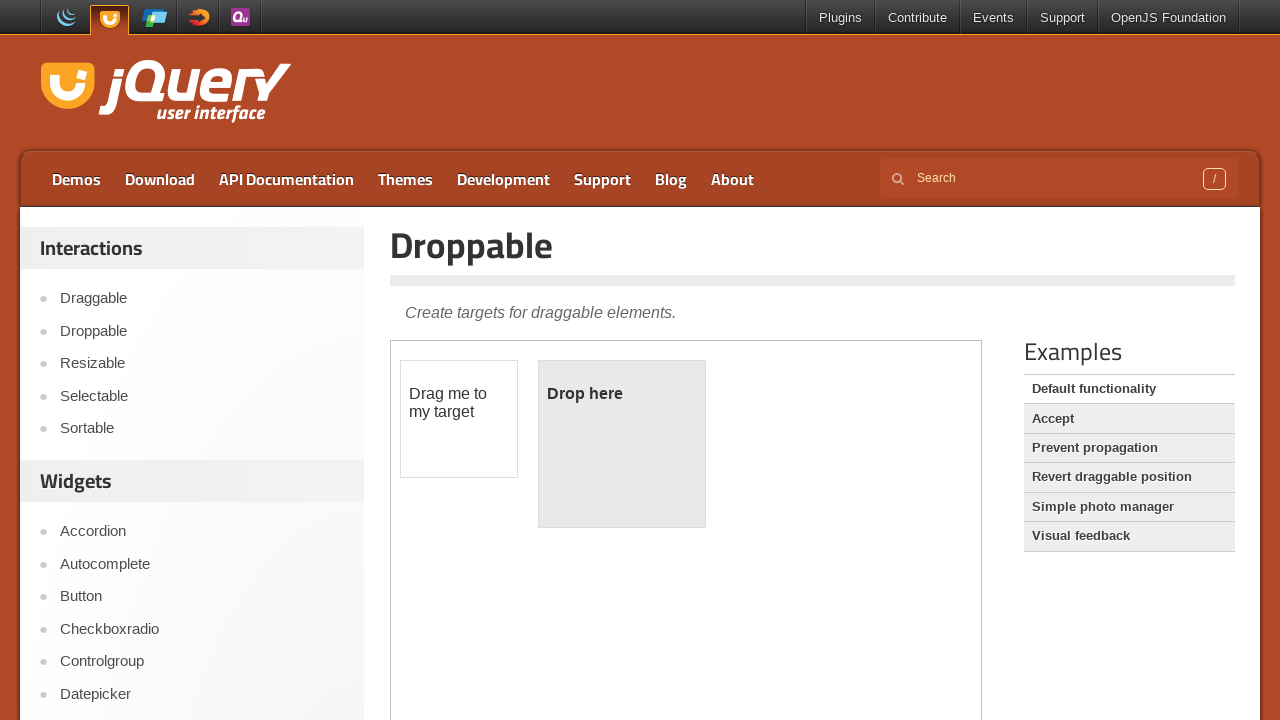

Located droppable target element in iframe
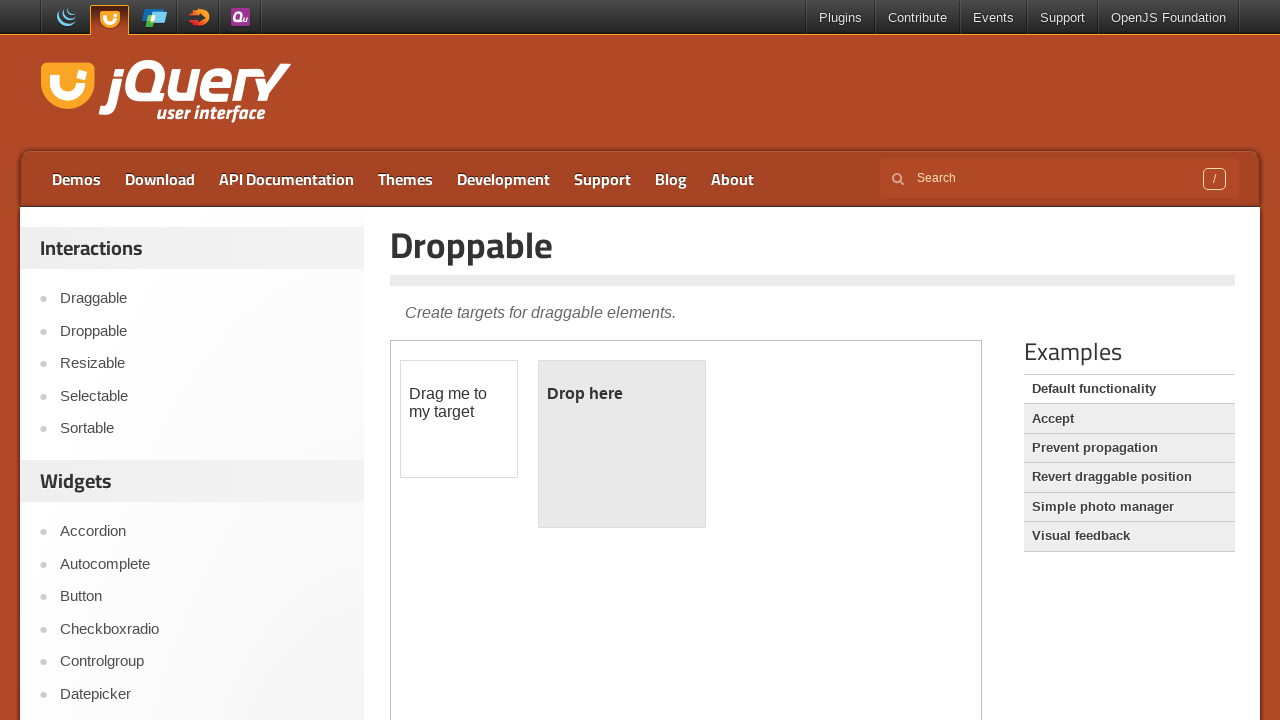

Dragged element from source to target - drag and drop completed at (622, 444)
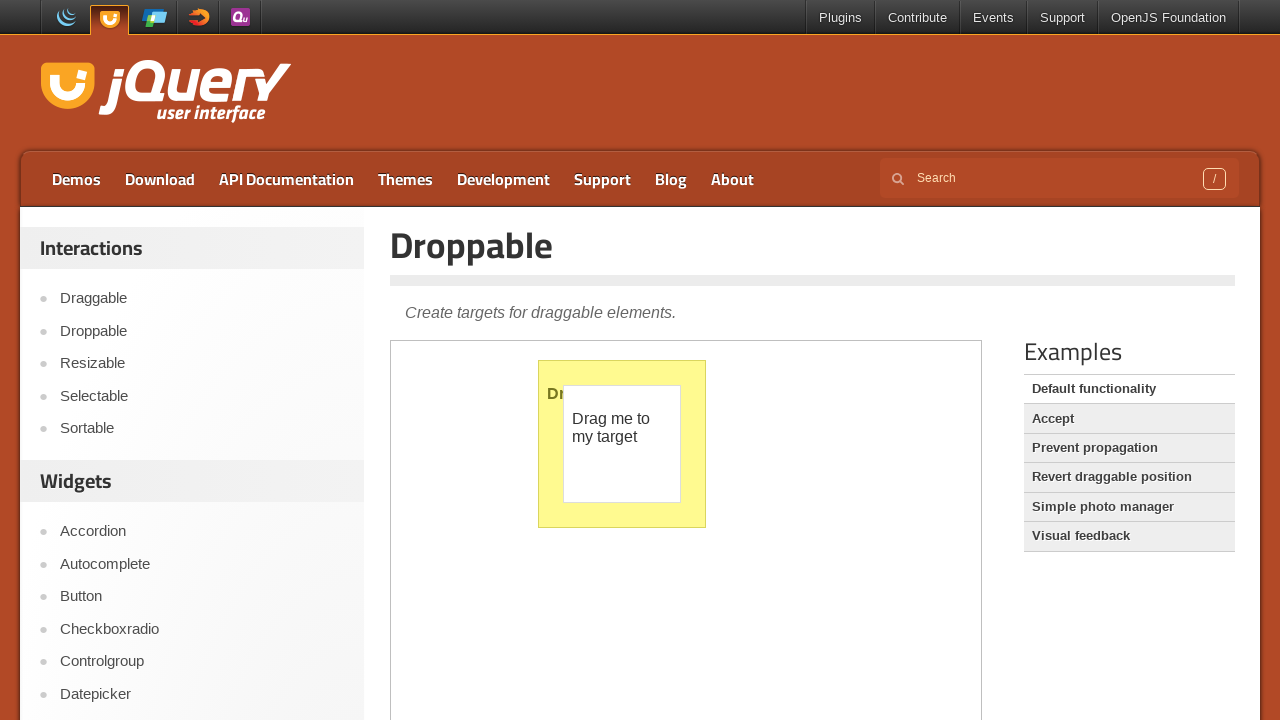

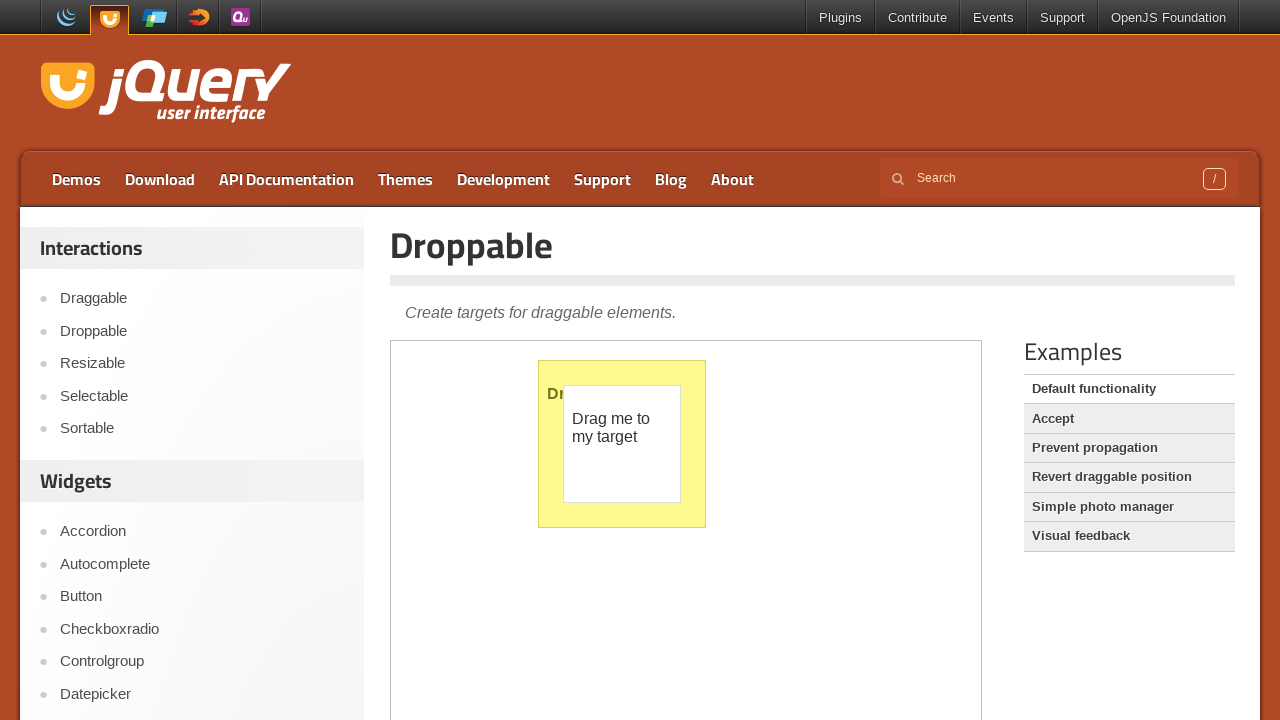